Navigates to example.com, finds the first anchor element on the page, and clicks it to follow the link.

Starting URL: https://example.com

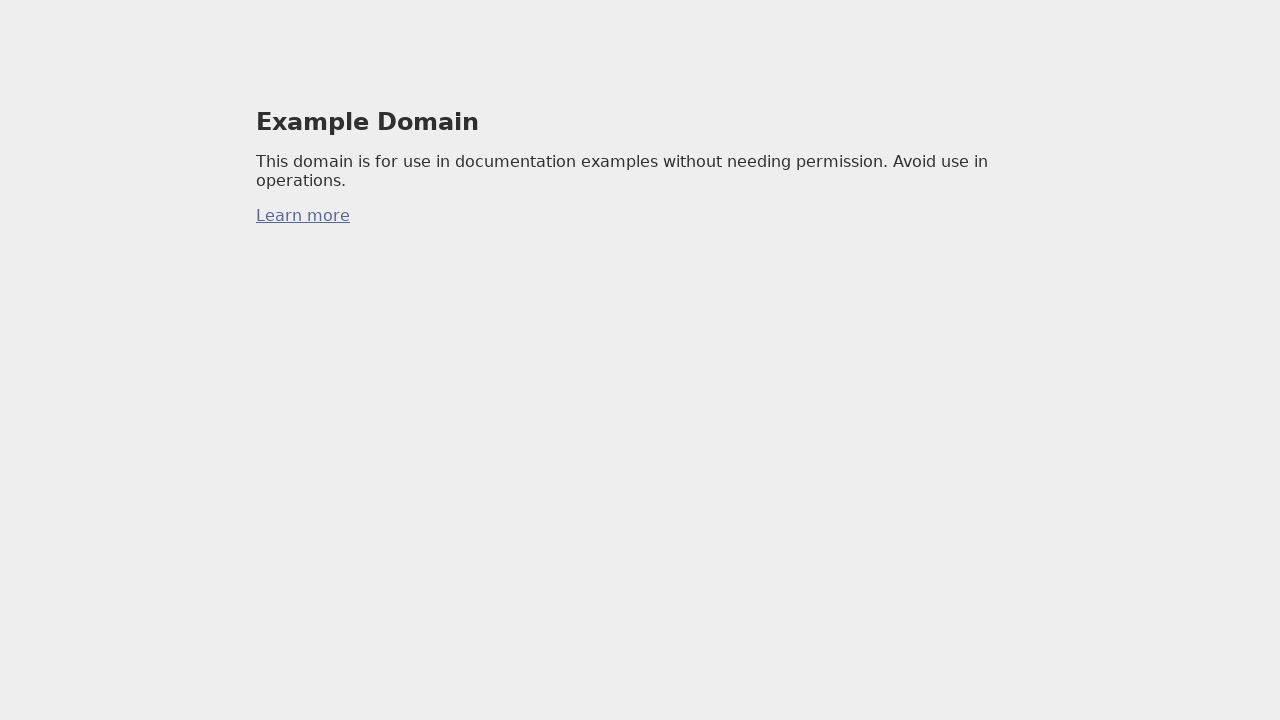

Found the first anchor element on the page
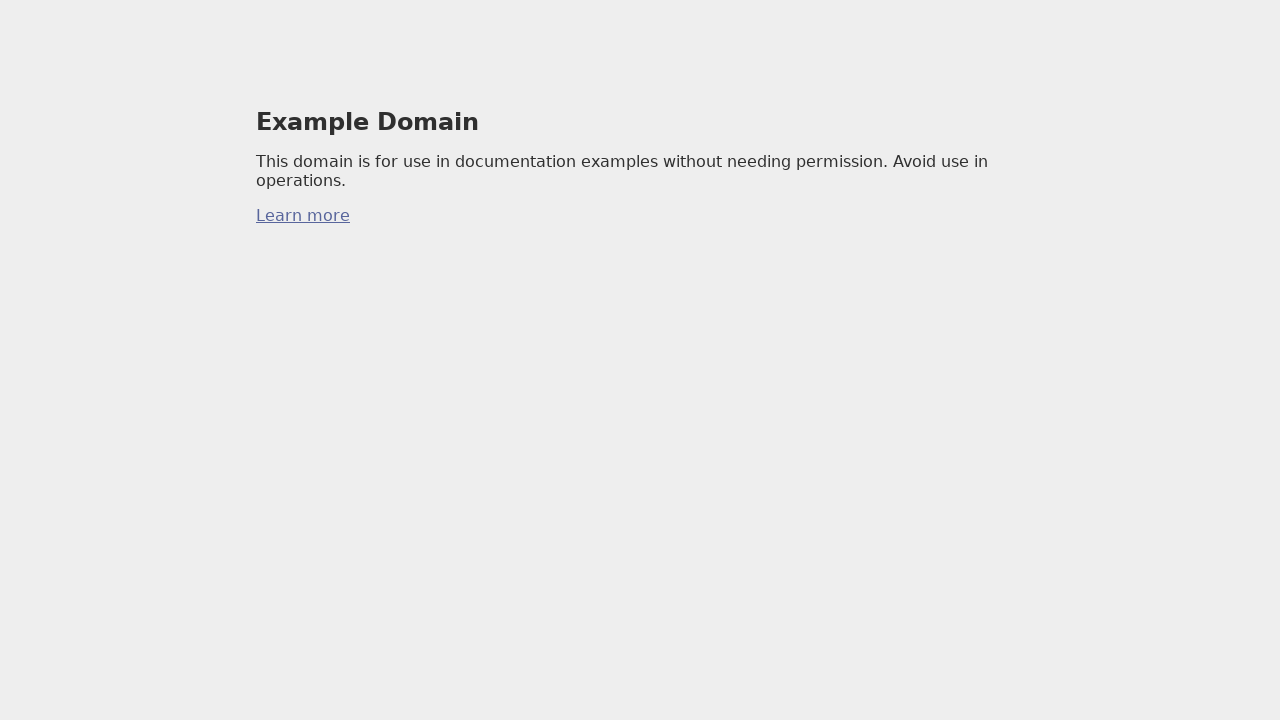

Clicked the first anchor element to follow the link
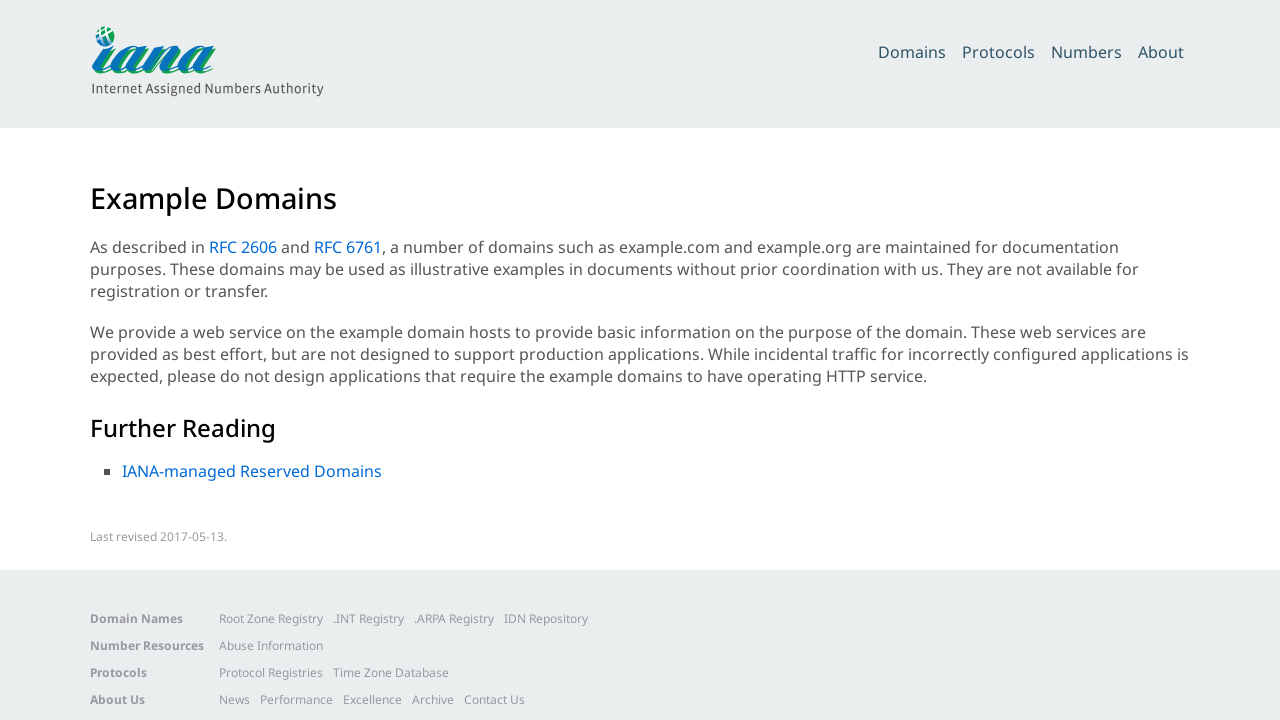

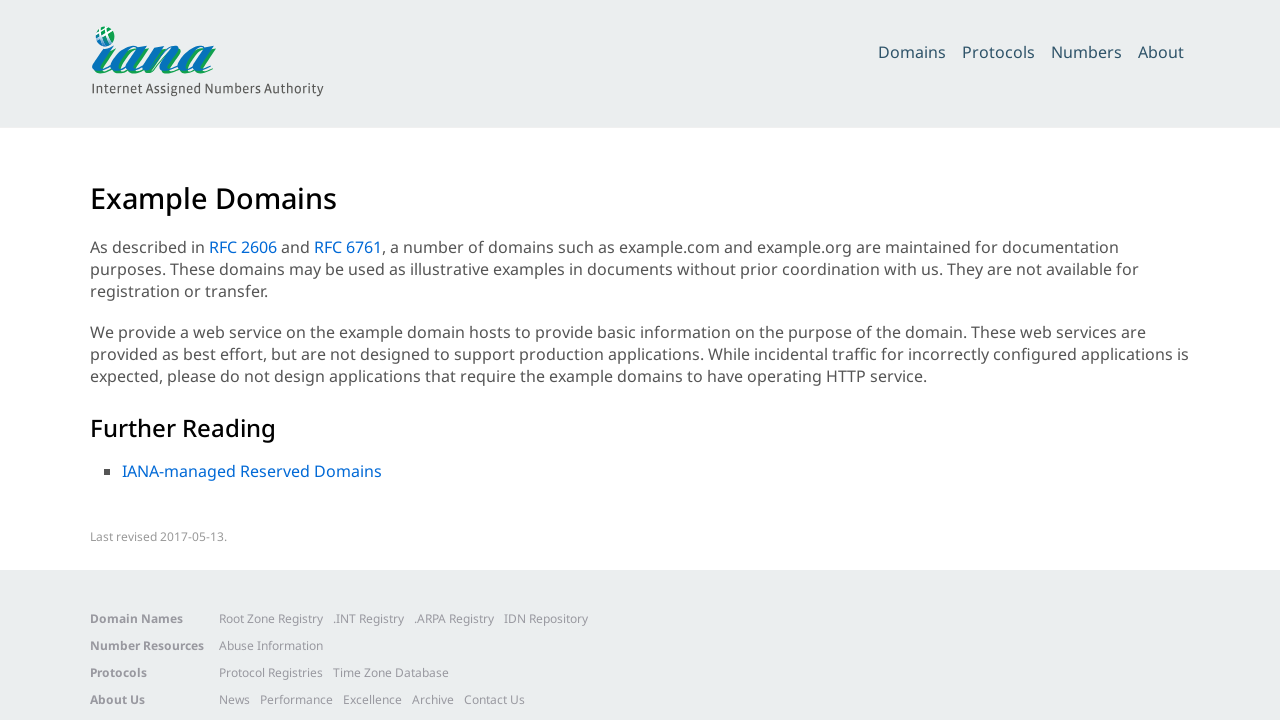